Tests user registration by clicking the Register link and filling out the registration form with customer details including name, address, phone, SSN, and creating account credentials

Starting URL: https://parabank.parasoft.com/parabank/index.htm

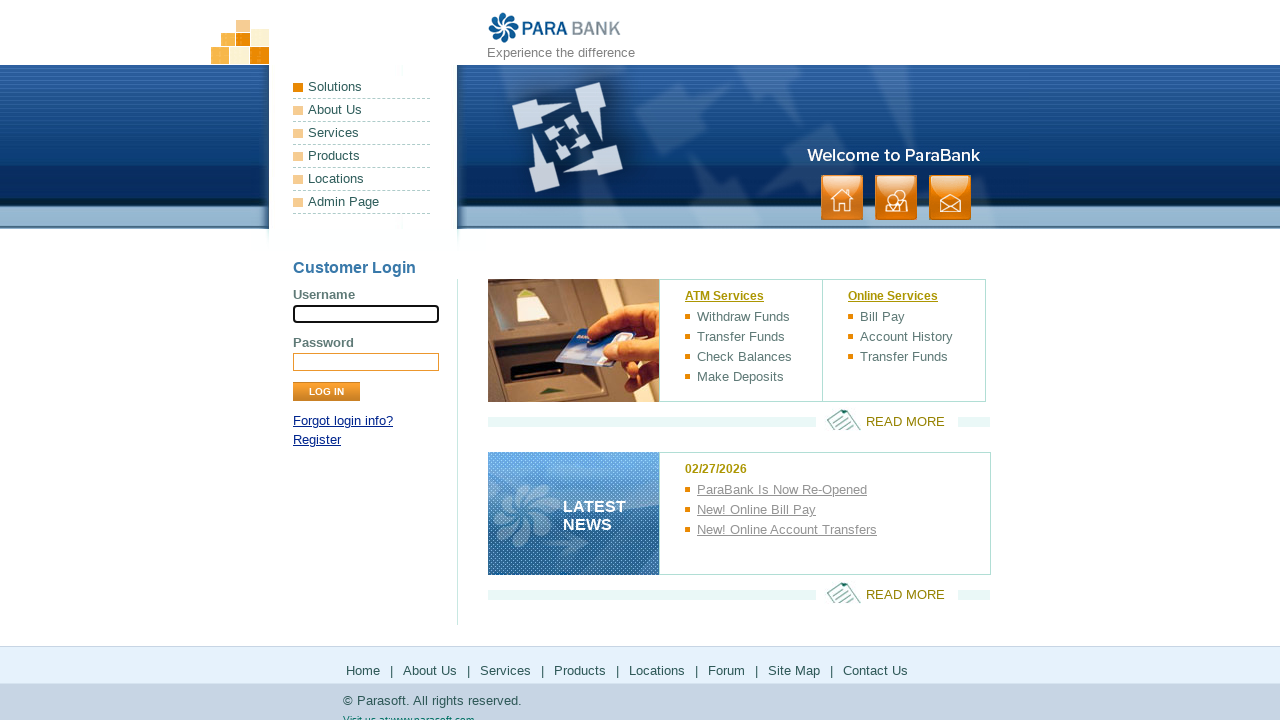

Clicked Register link at (317, 440) on a:text('Register')
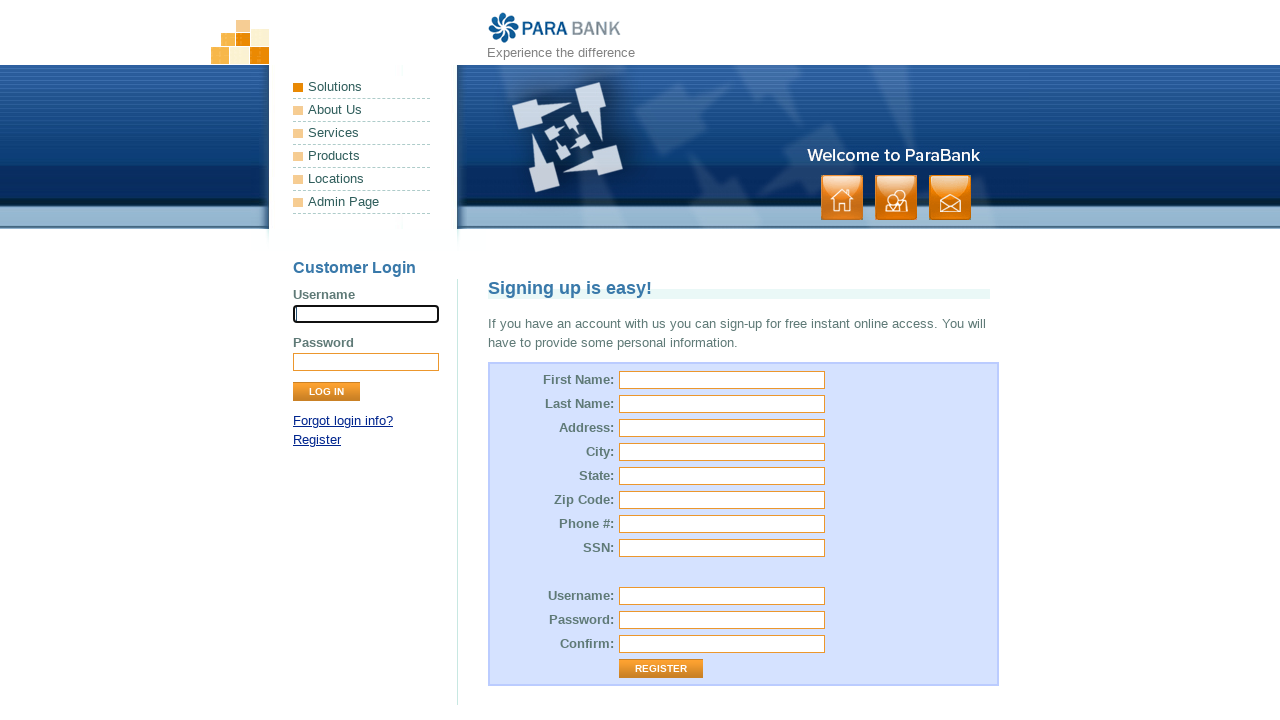

Registration form loaded with 'Signing up is easy!' message
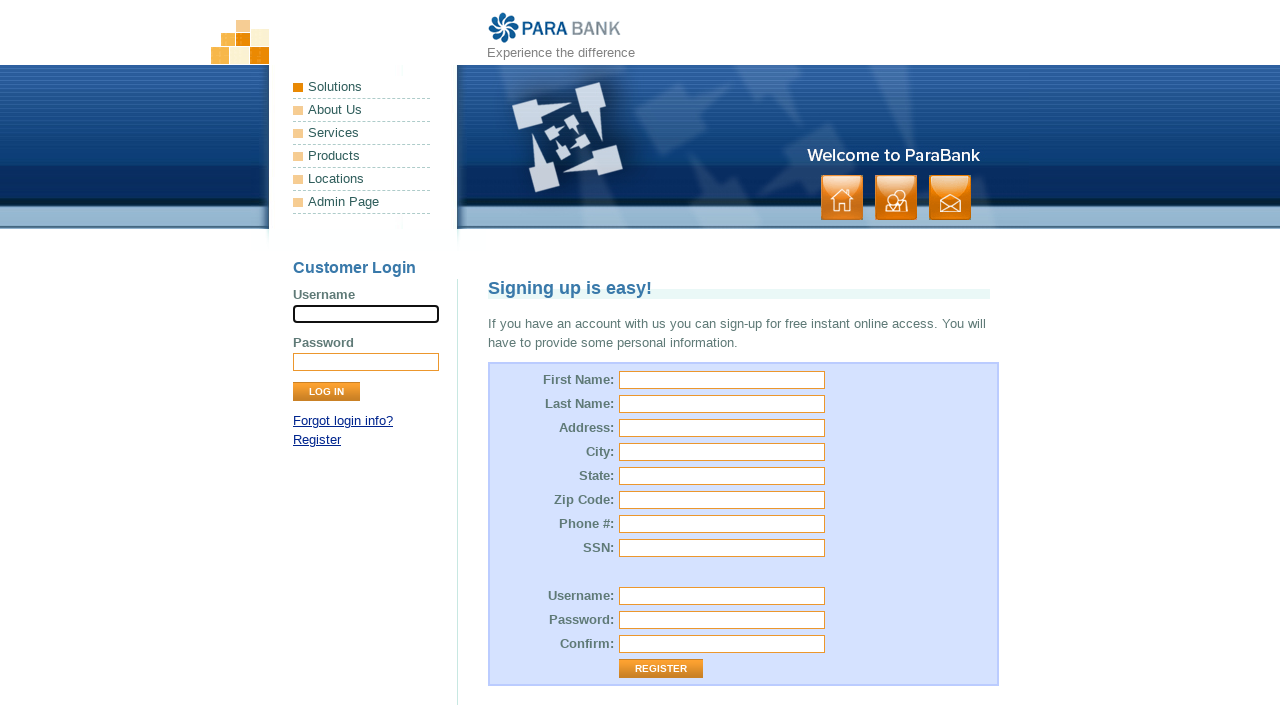

Entered first name 'Marcus' on #customer\.firstName
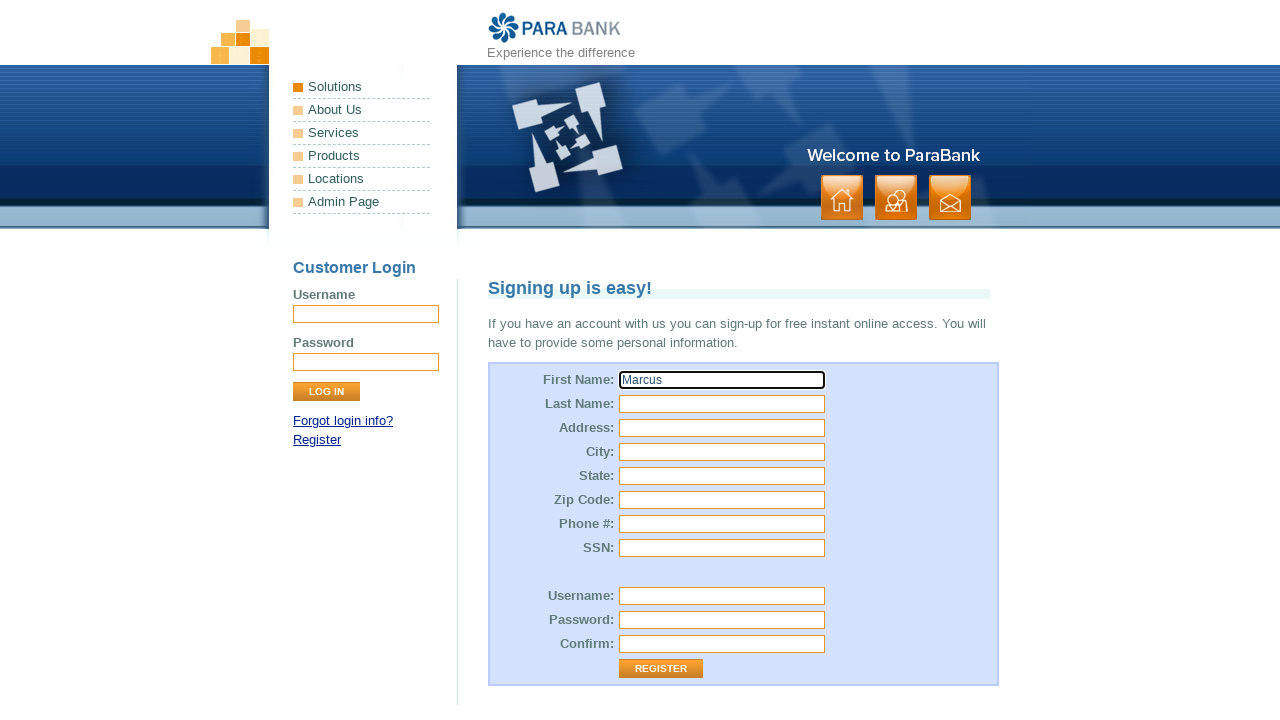

Entered last name 'Thompson' on #customer\.lastName
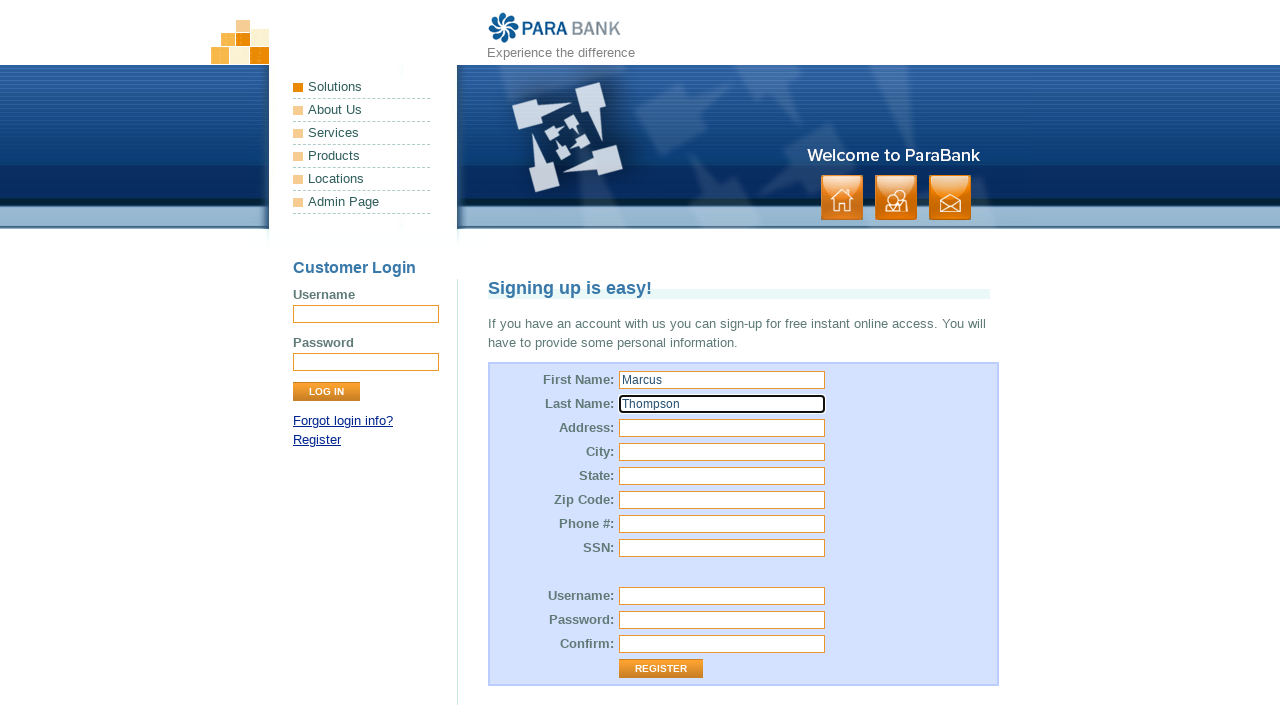

Entered street address '742 Maple Avenue' on #customer\.address\.street
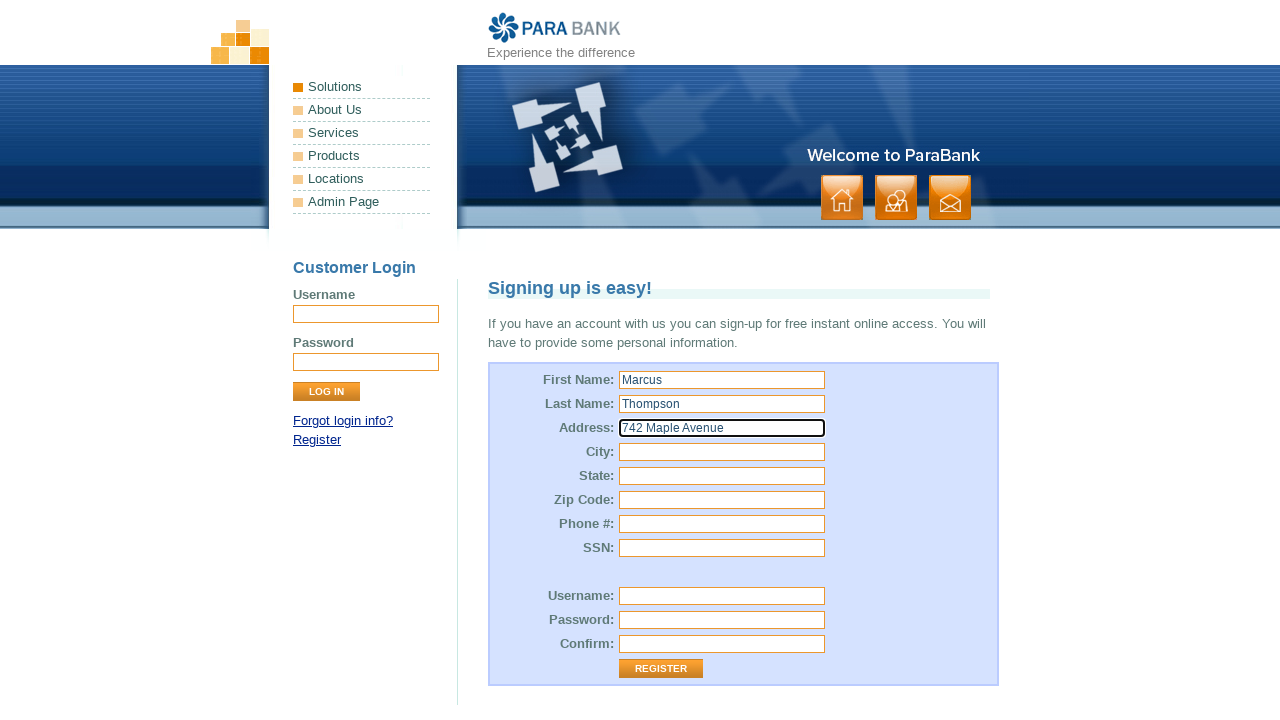

Entered city 'Portland' on #customer\.address\.city
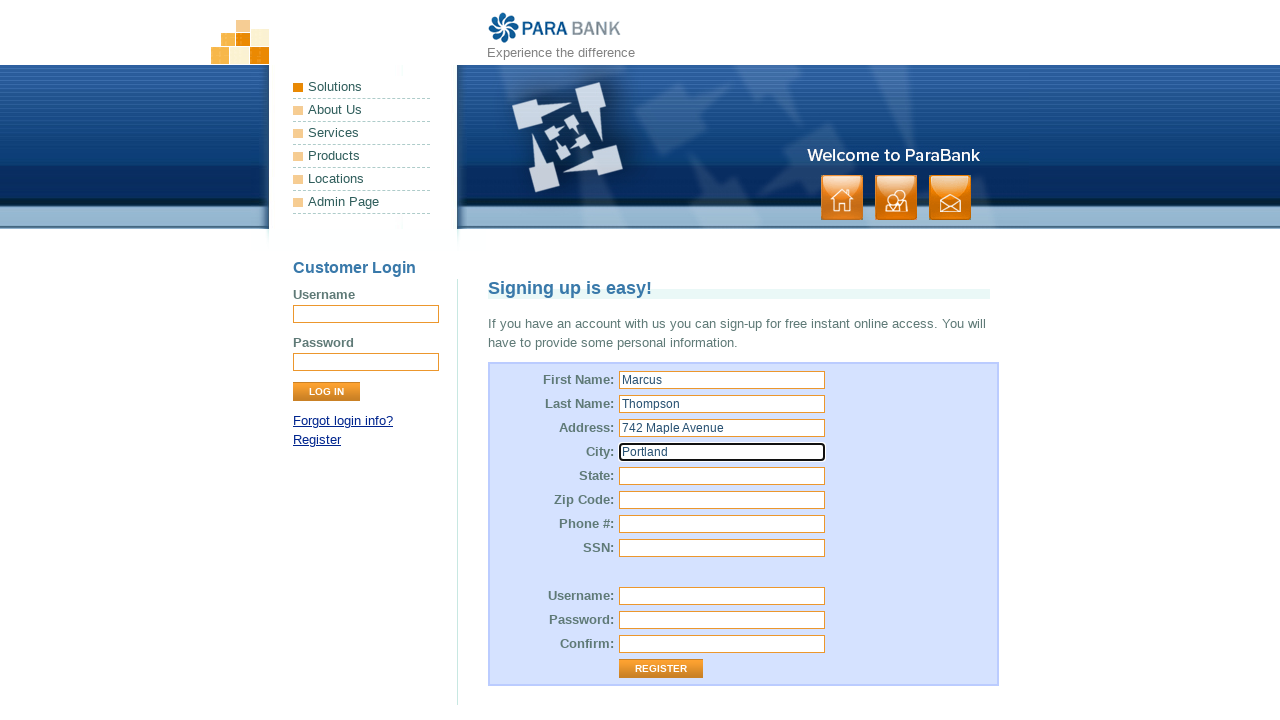

Entered state 'Oregon' on #customer\.address\.state
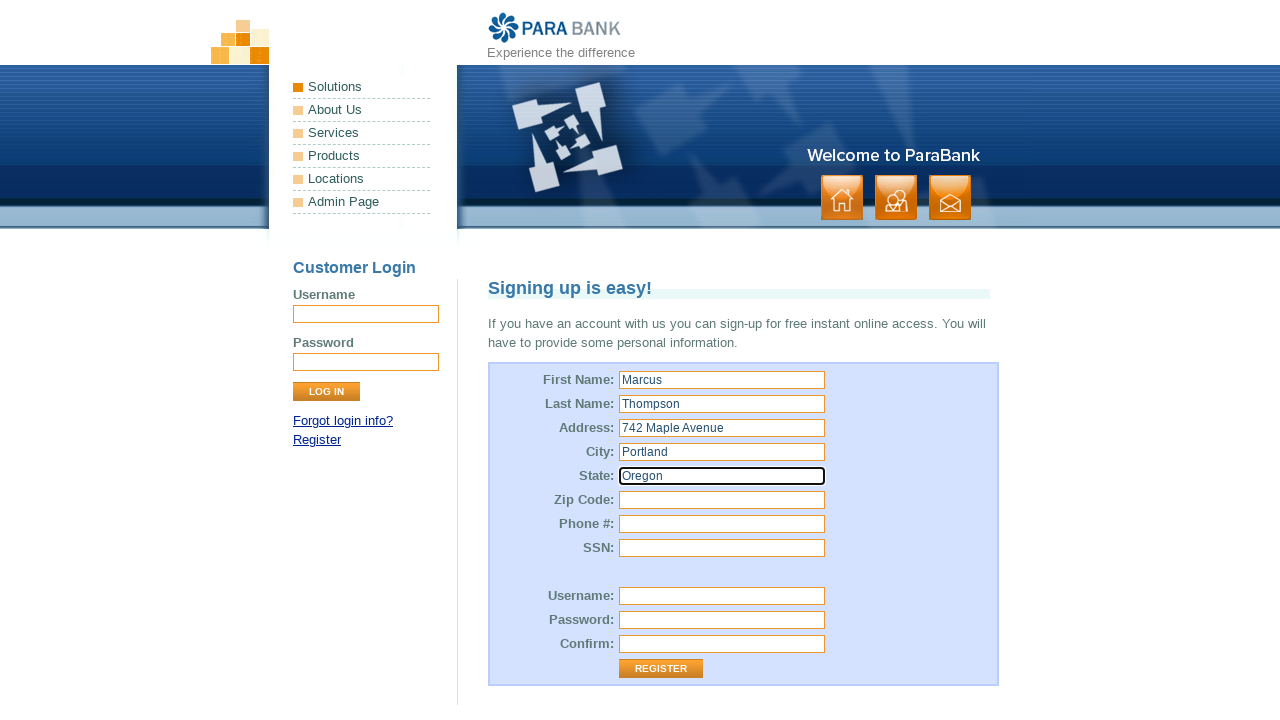

Entered zip code '97205' on #customer\.address\.zipCode
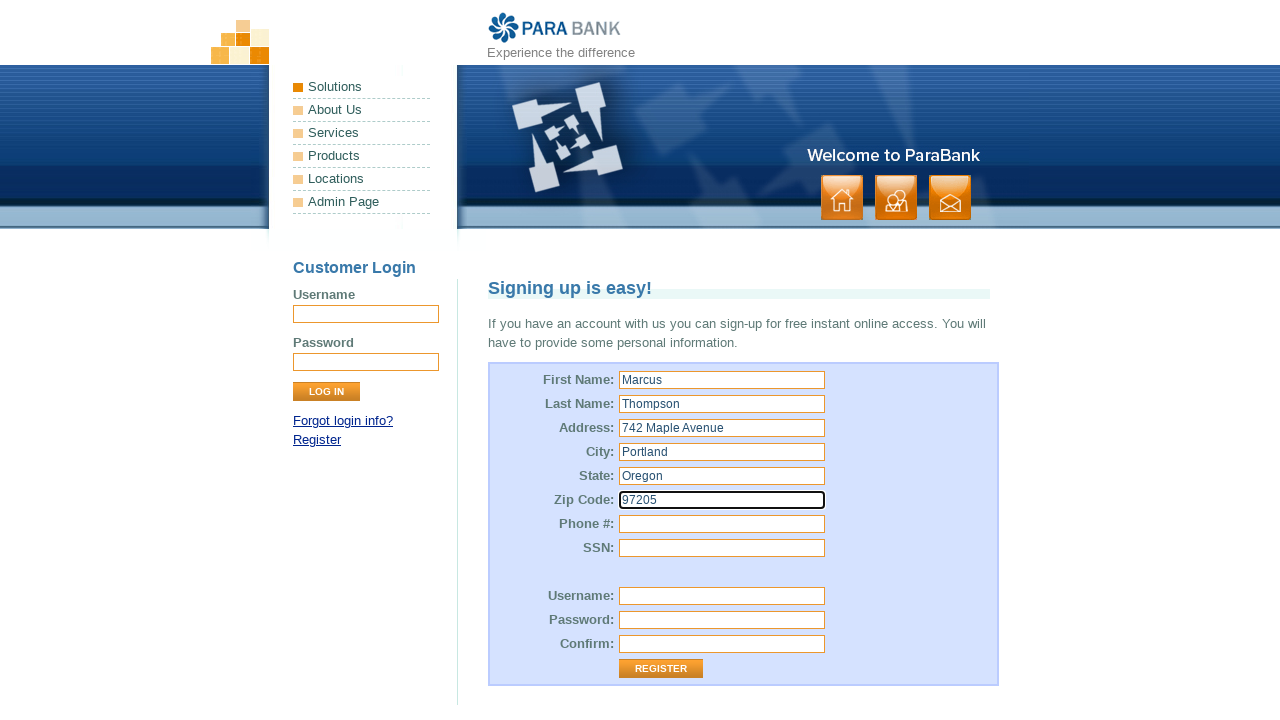

Entered phone number '503-555-8742' on #customer\.phoneNumber
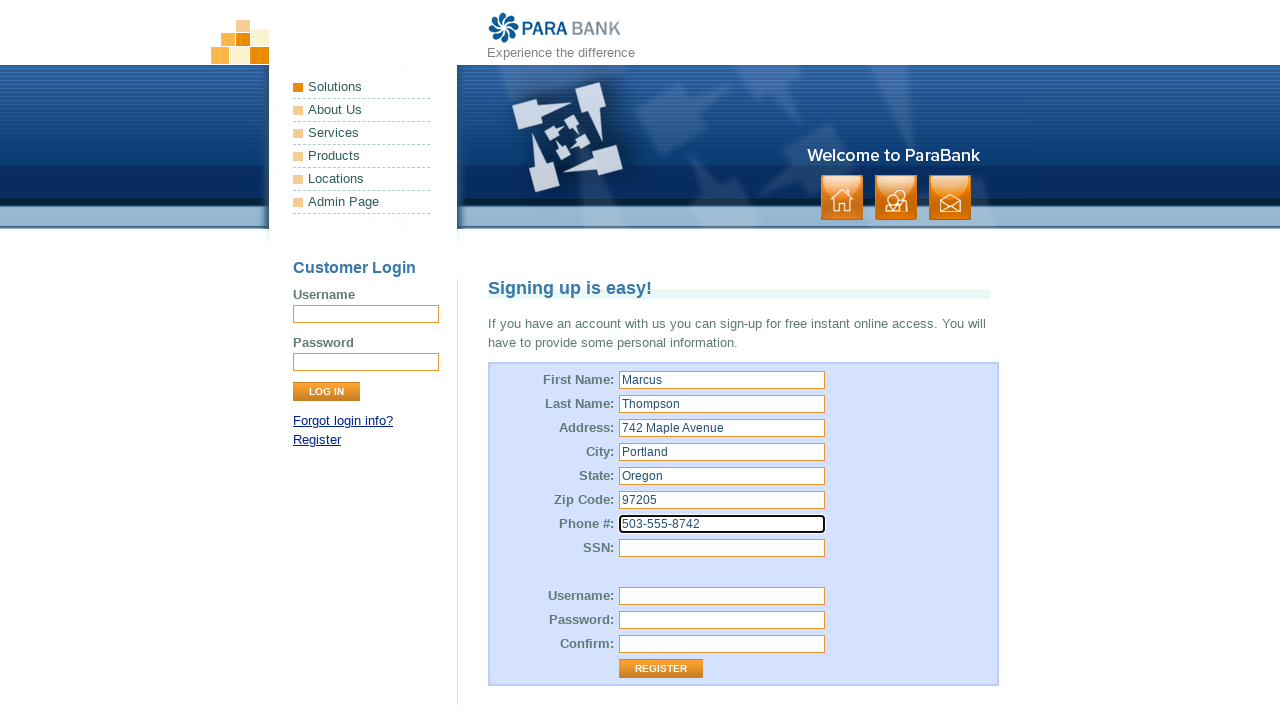

Entered SSN '294-83-1567' on #customer\.ssn
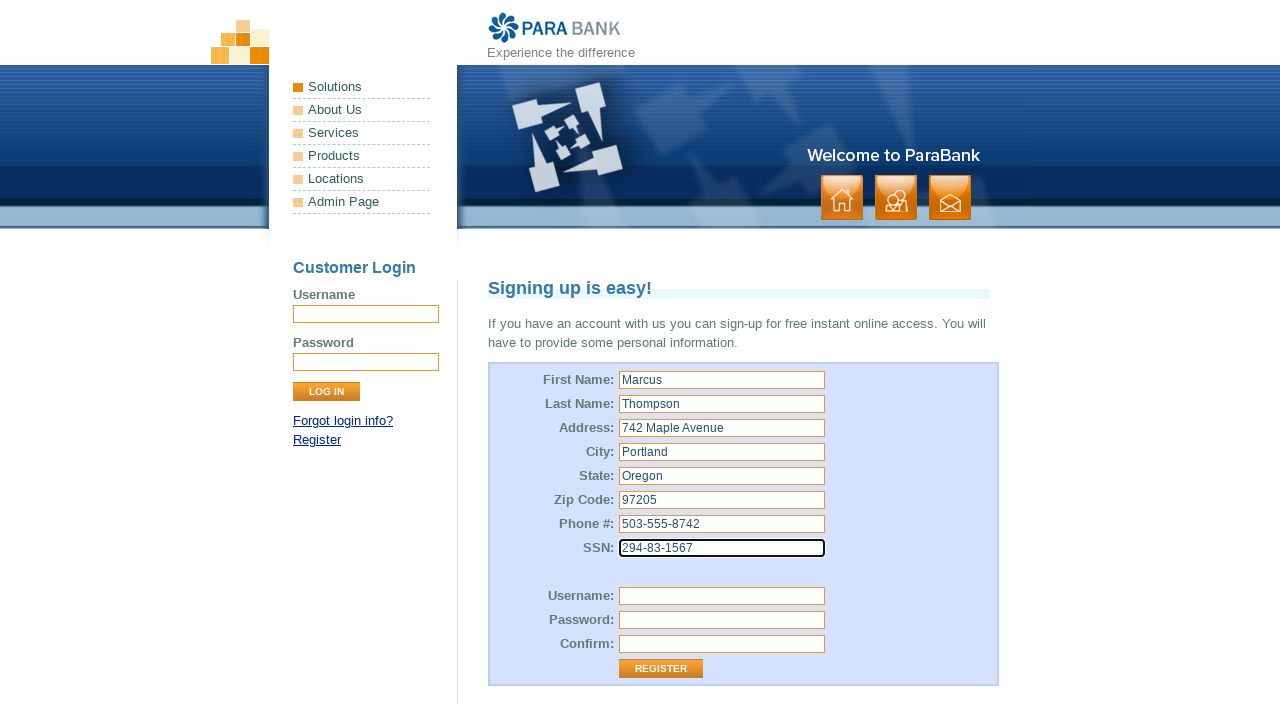

Entered username 'mthompson2024' on #customer\.username
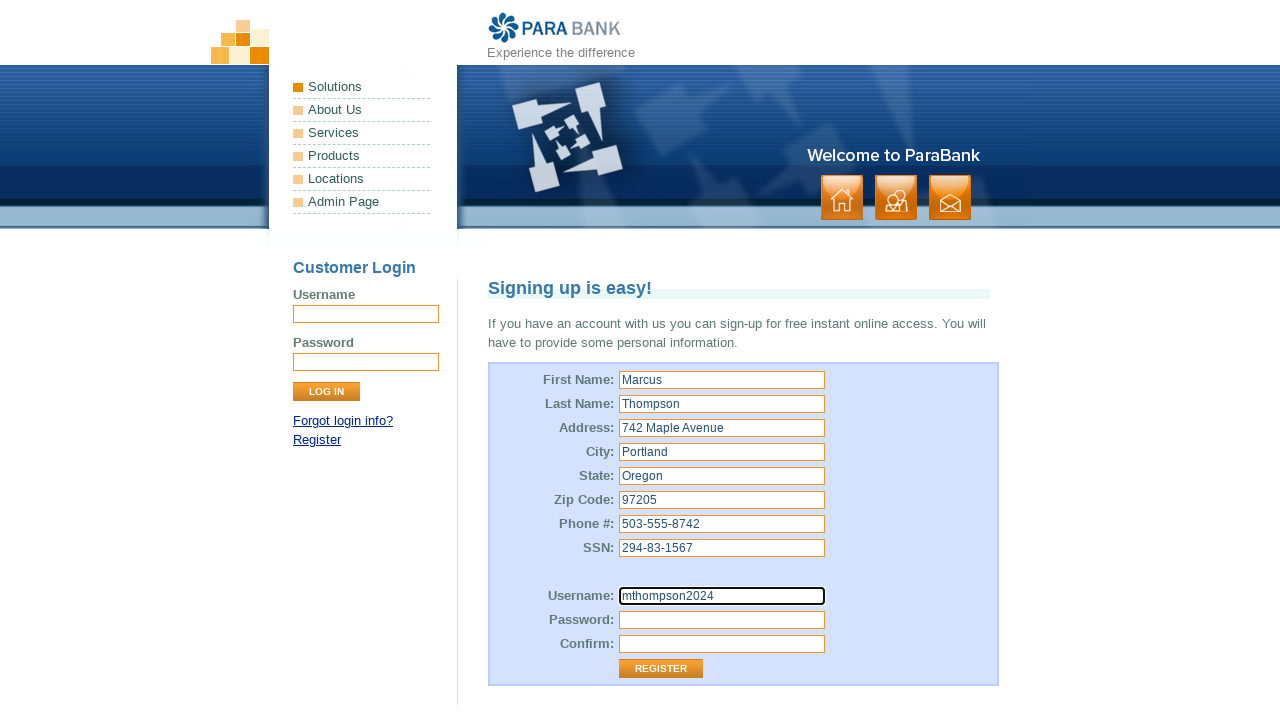

Entered password on #customer\.password
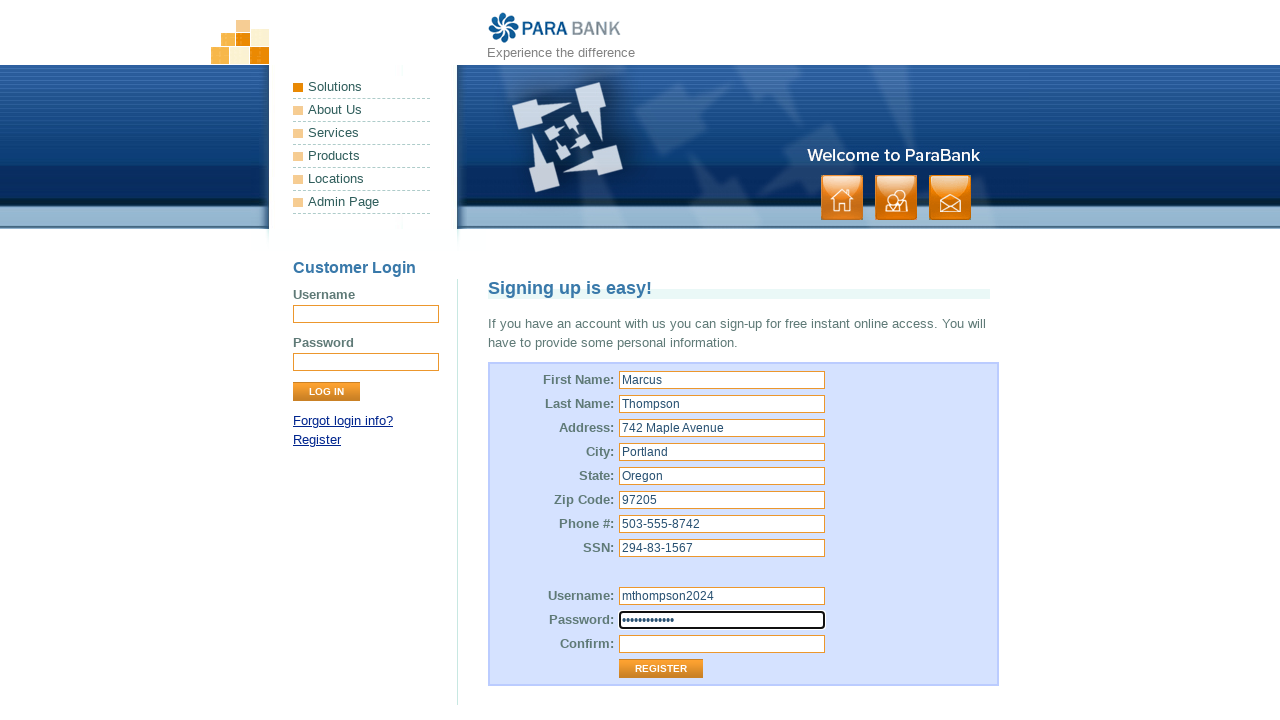

Confirmed password on #repeatedPassword
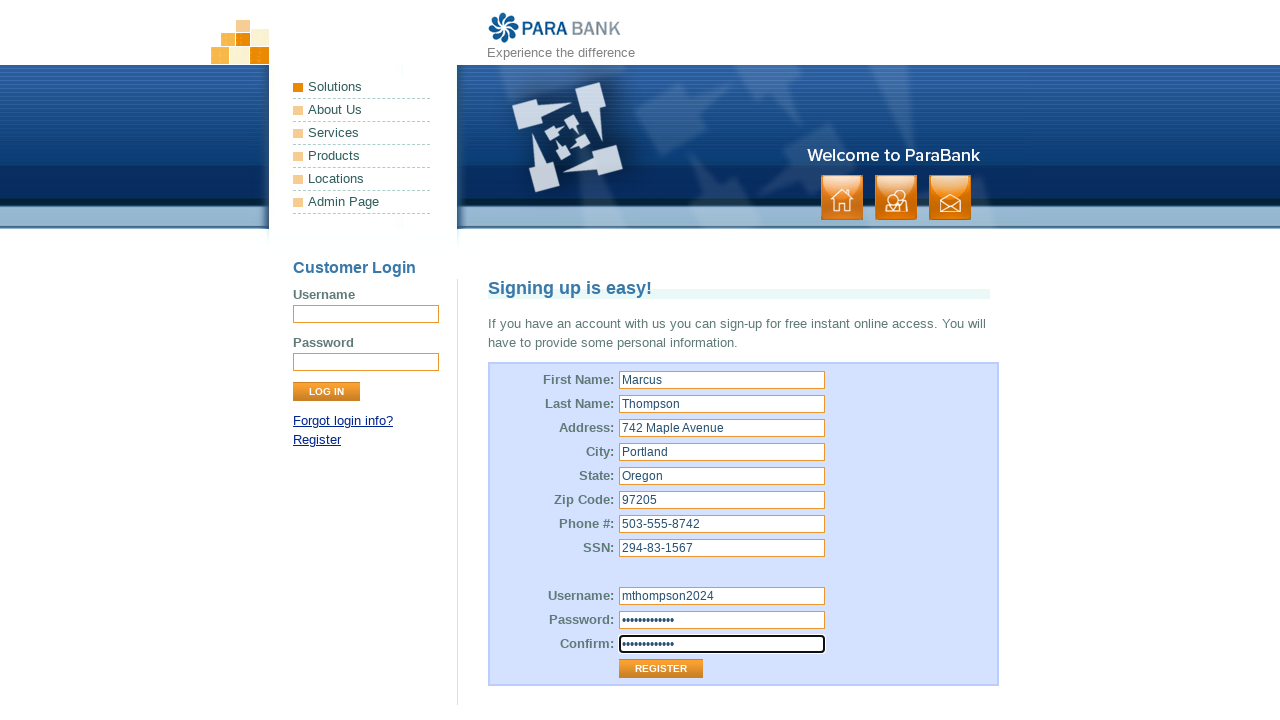

Clicked Register button to submit form at (661, 669) on input[value='Register']
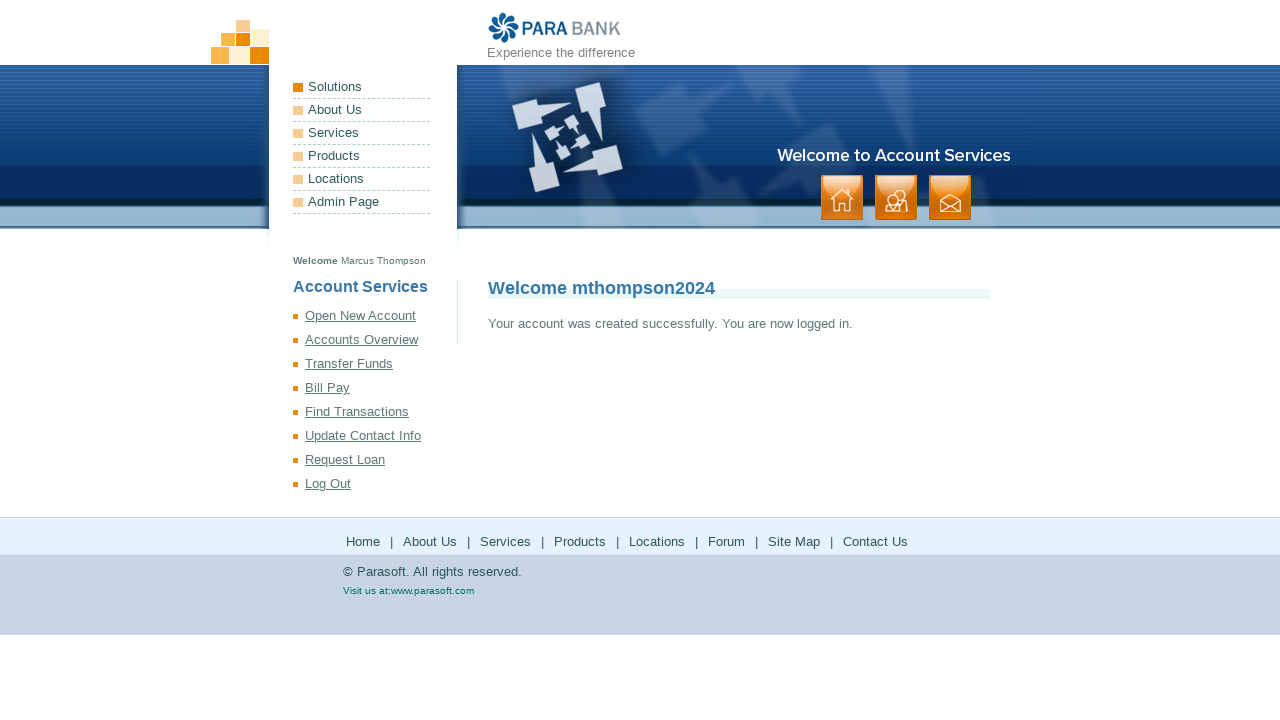

Account creation successful - success message displayed
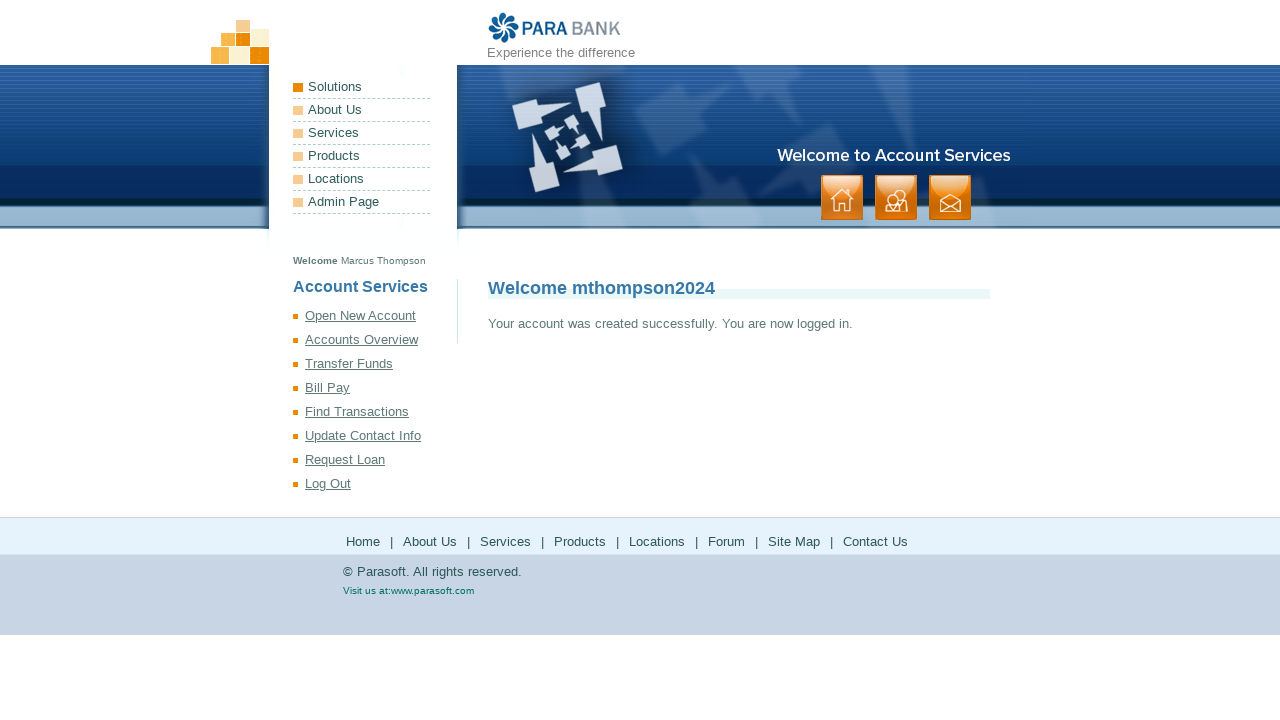

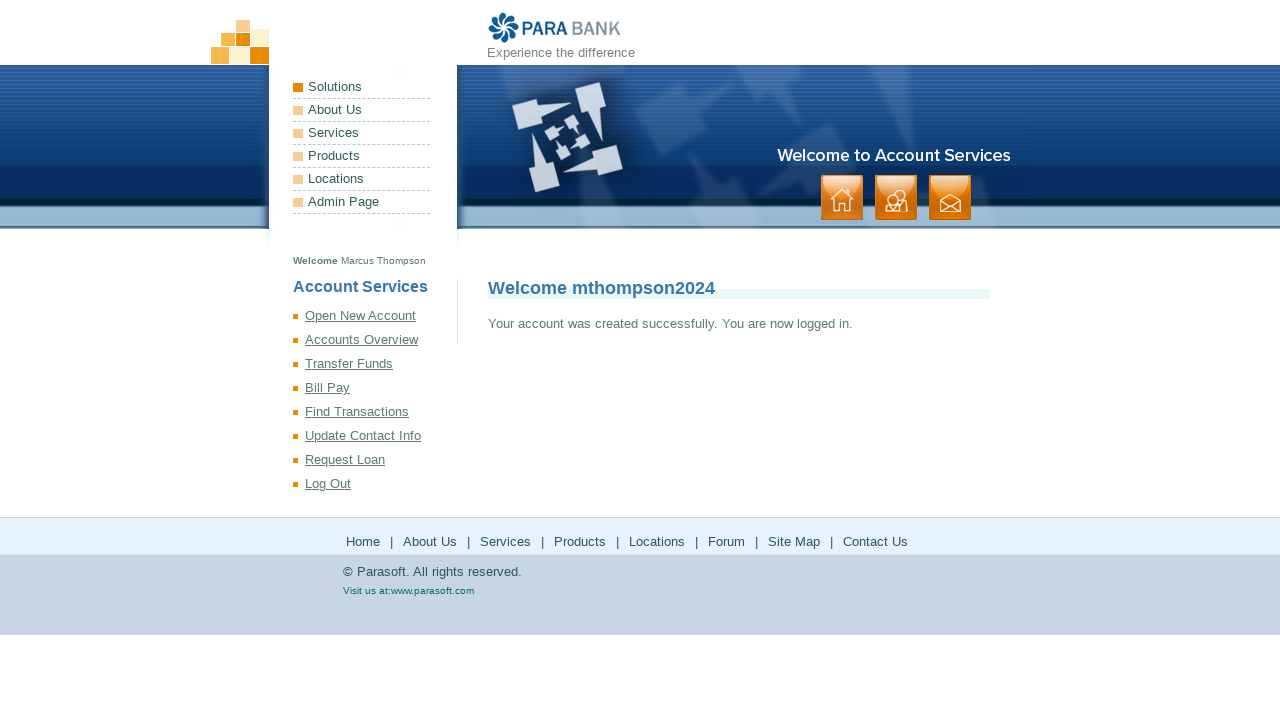